Tests keyboard input functionality by navigating to a key press testing page and sending various keyboard keys to verify they are captured correctly

Starting URL: http://the-internet.herokuapp.com/

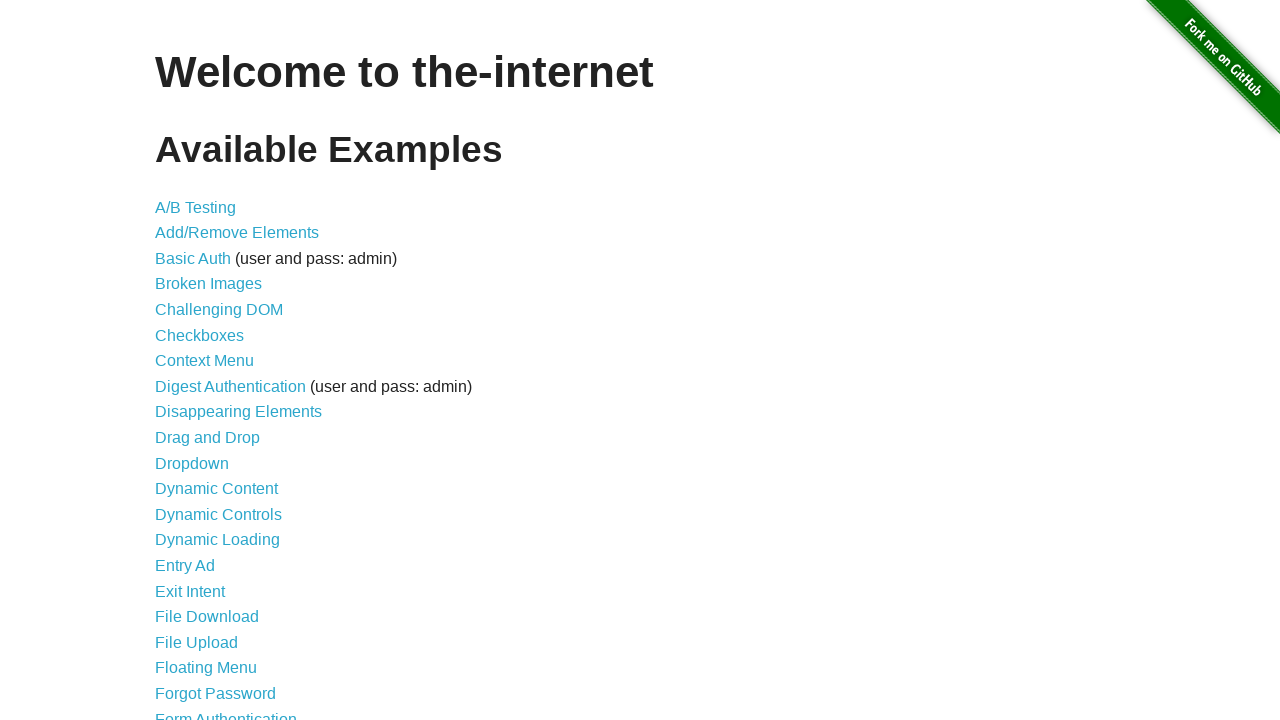

Clicked on 'Key Presses' link to navigate to key press testing page at (200, 360) on text=Key Presses
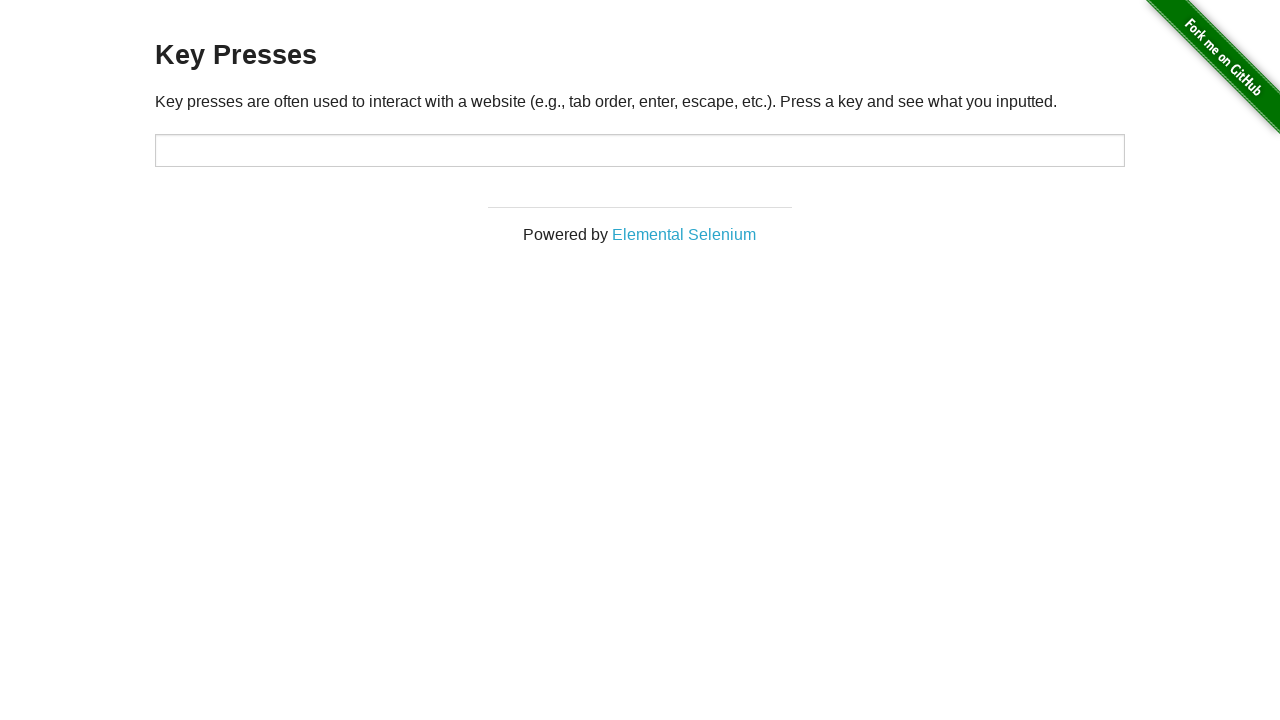

Key press target input field loaded
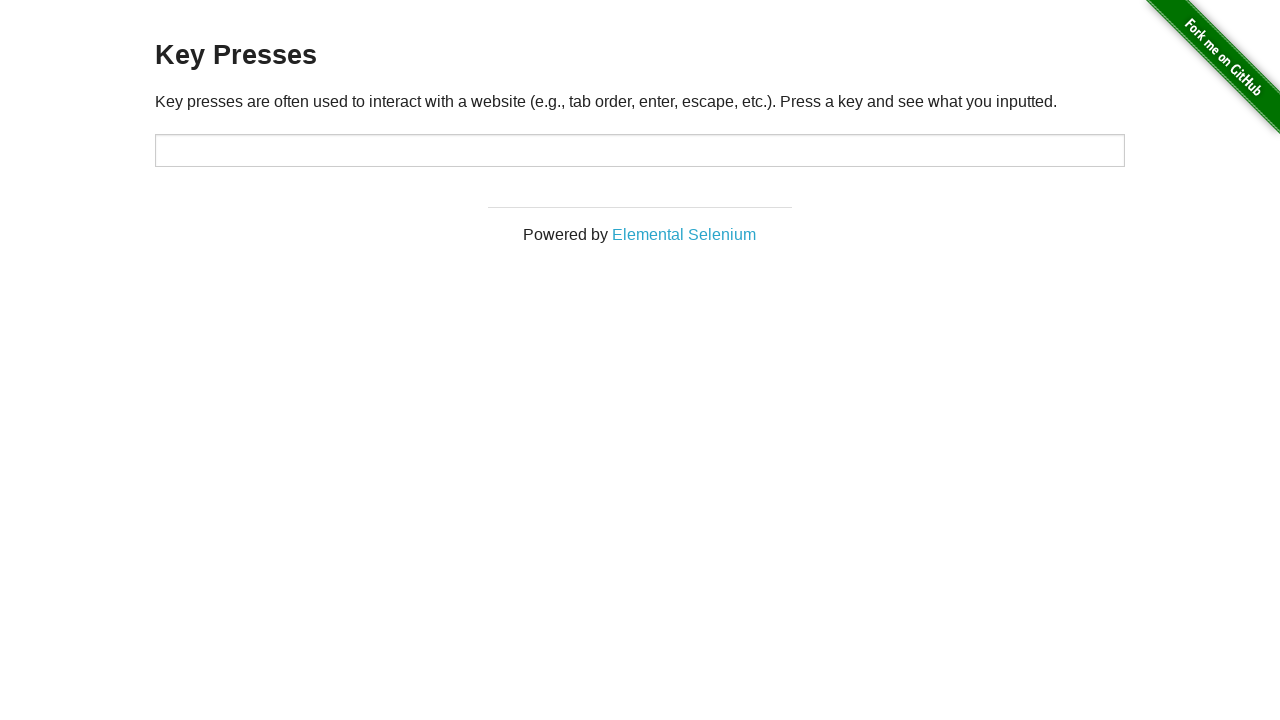

Filled target input with key 'q' on #target
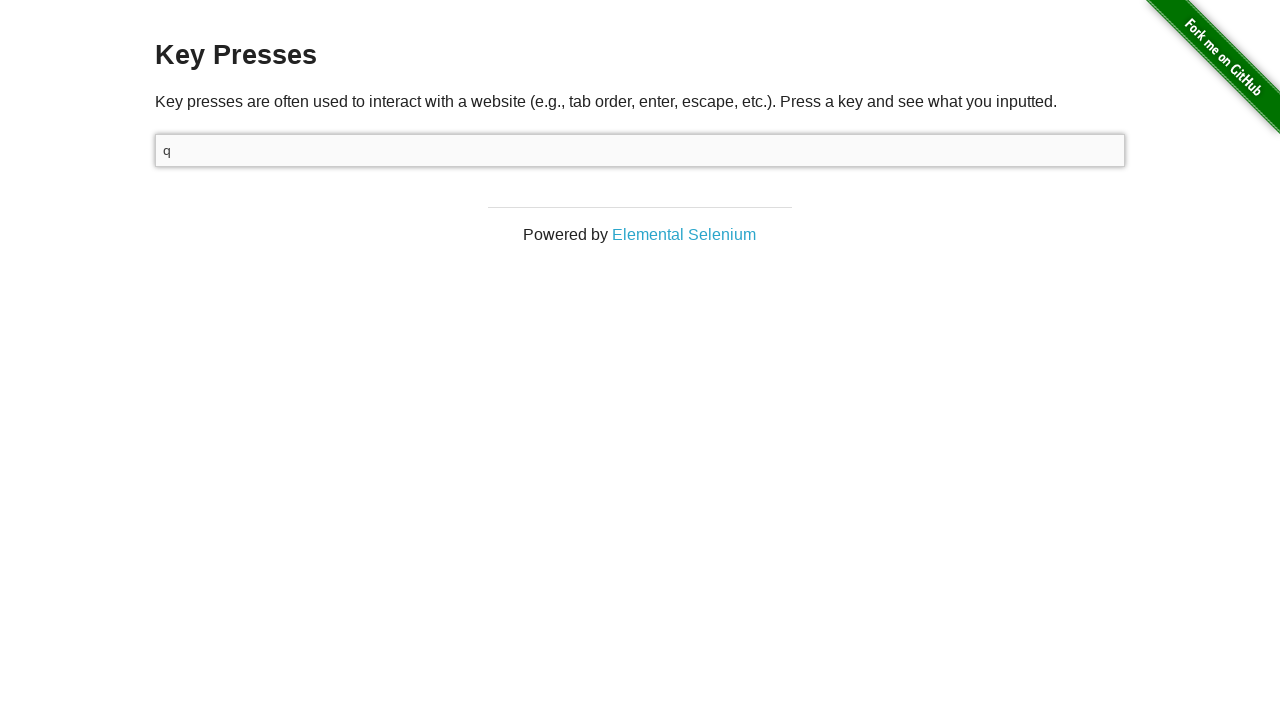

Typed key 'w' into target input on #target
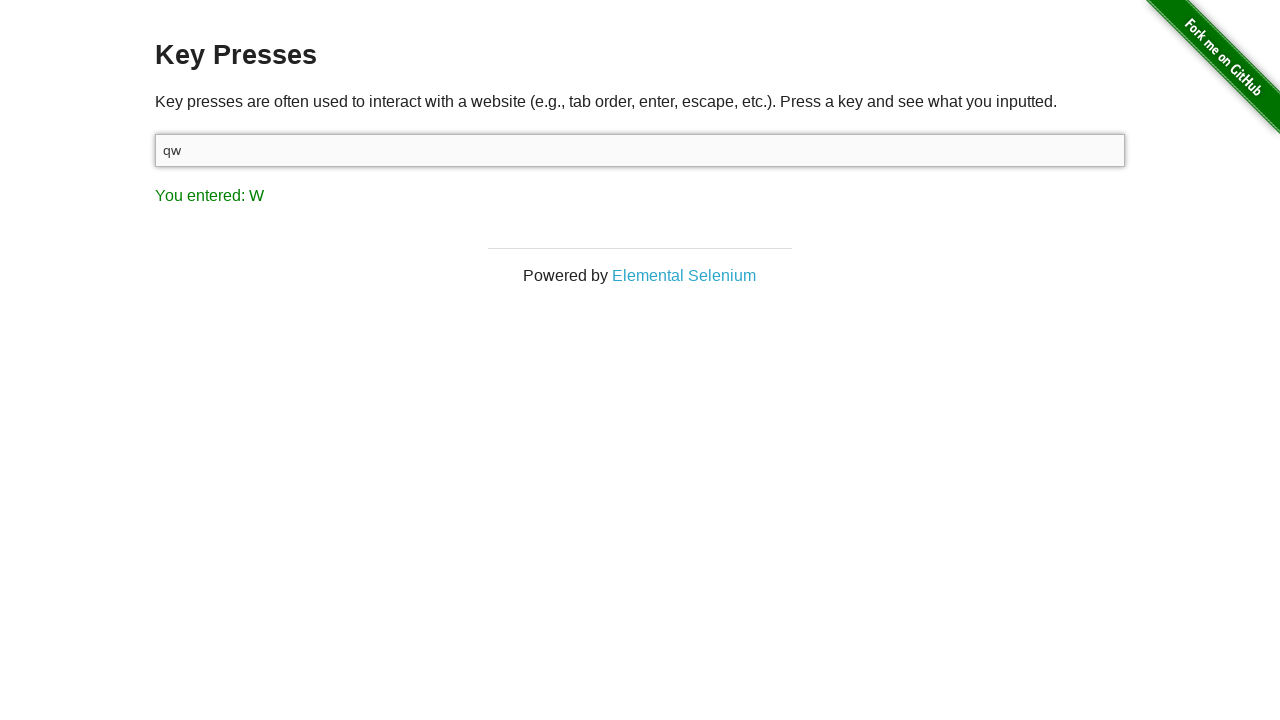

Typed key 'e' into target input on #target
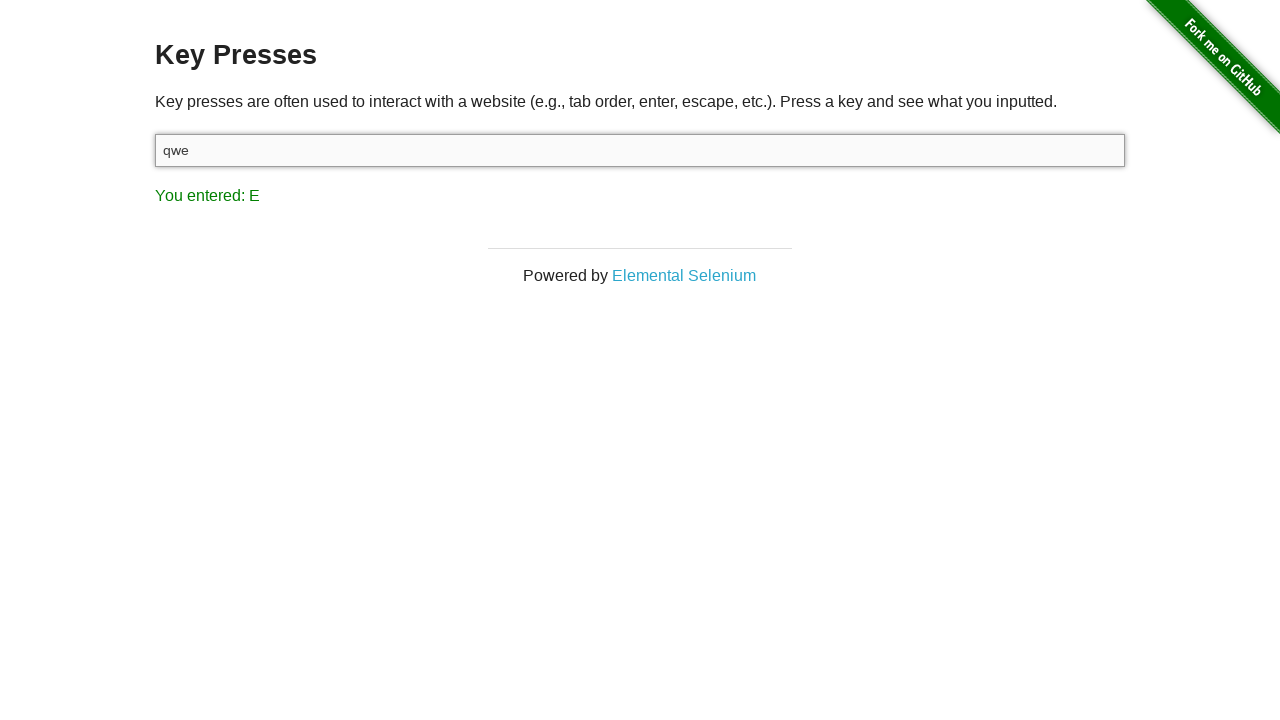

Typed key 'r' into target input on #target
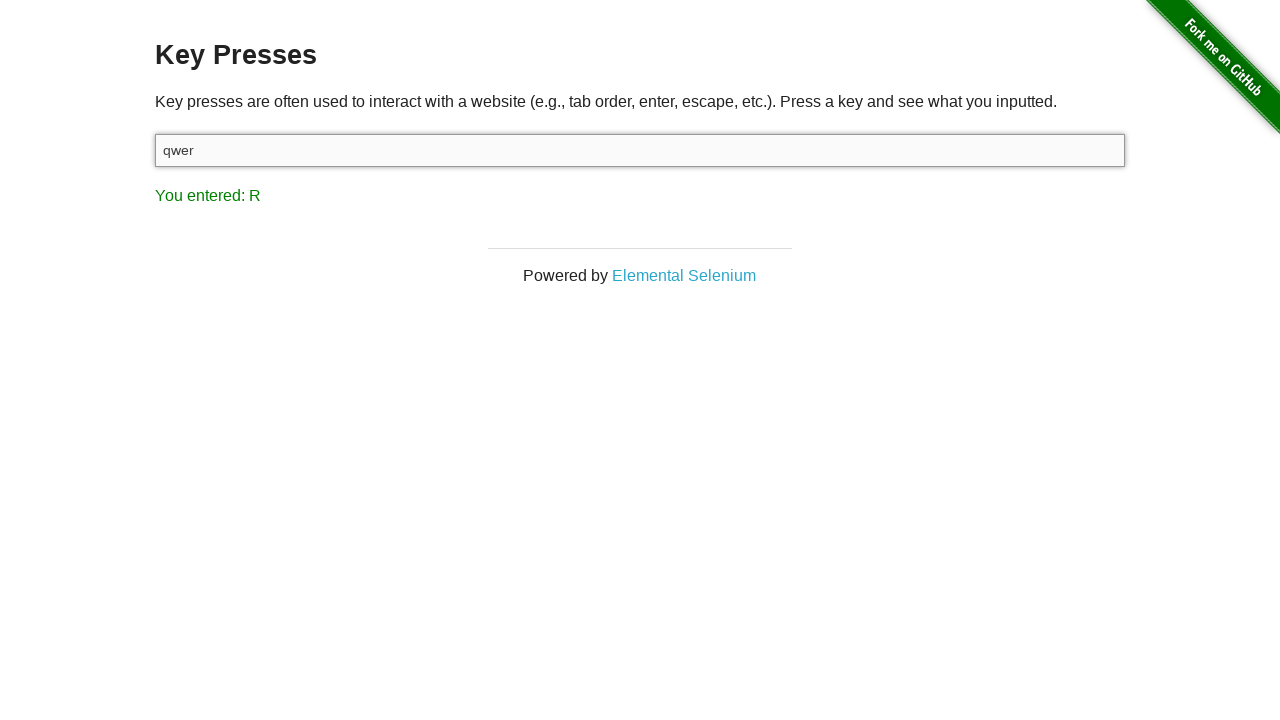

Result element is present and visible after key press inputs
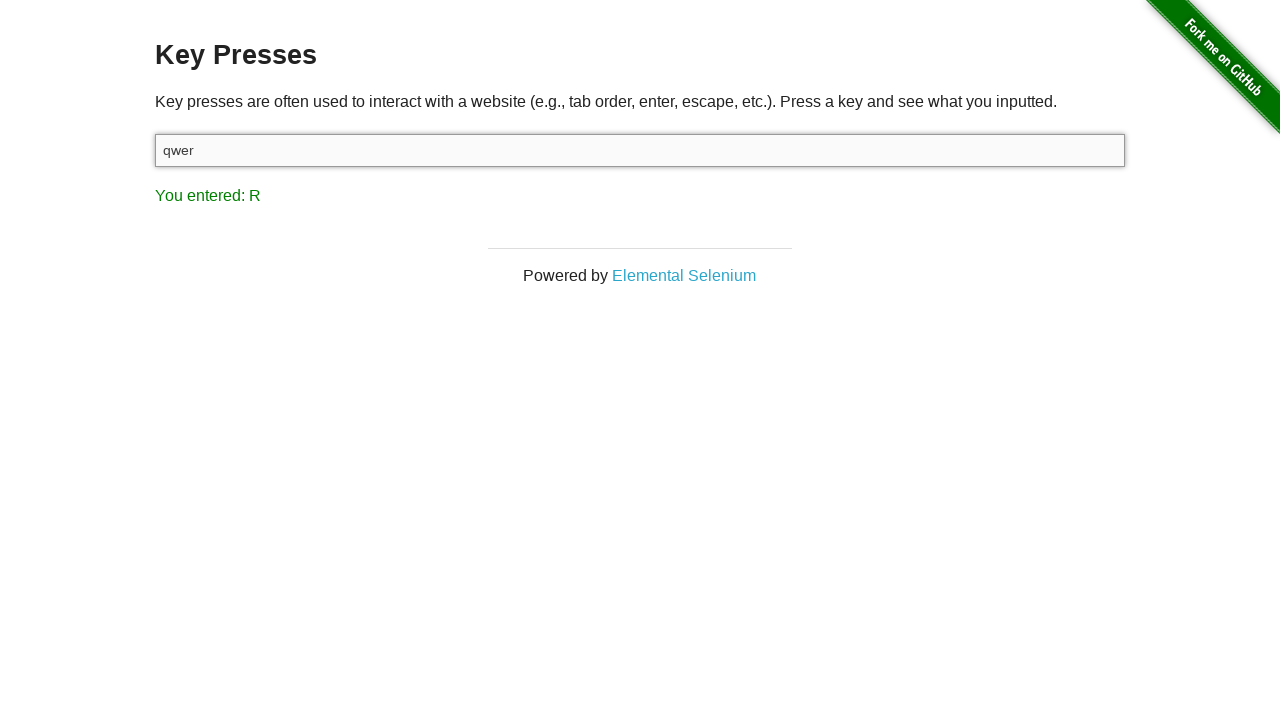

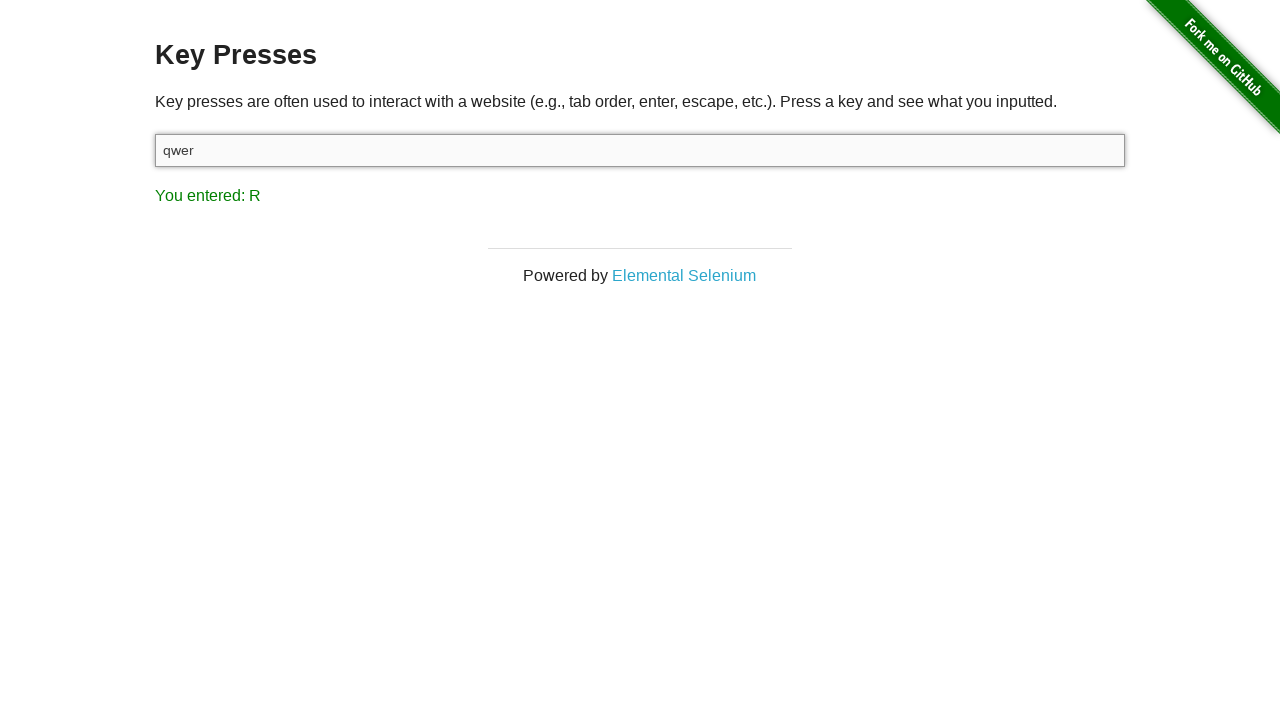